Tests a text box form by filling in full name, email, current address, and permanent address fields, then submits and verifies the displayed output contains the entered values

Starting URL: https://demoqa.com/text-box

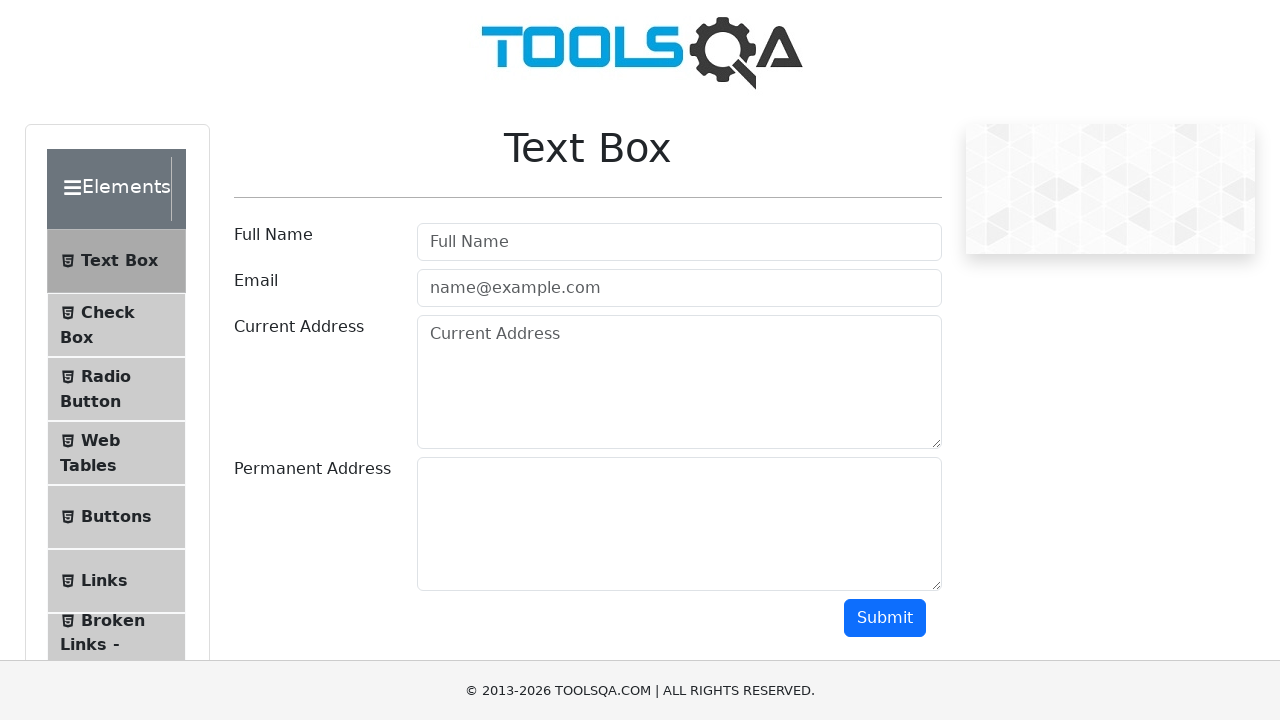

Filled full name field with 'Ümmühan Teke' on input[type='text']
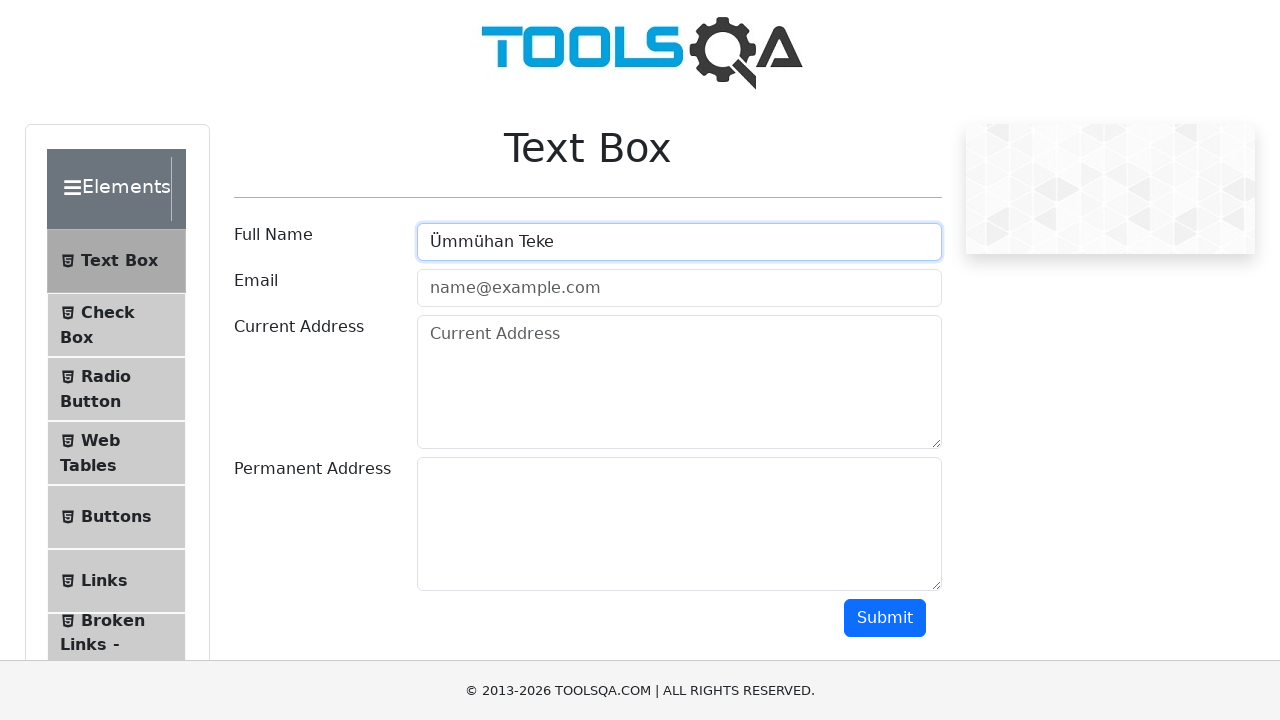

Filled email field with 'ummuhantekeee@gmail.com' on input[type='email']
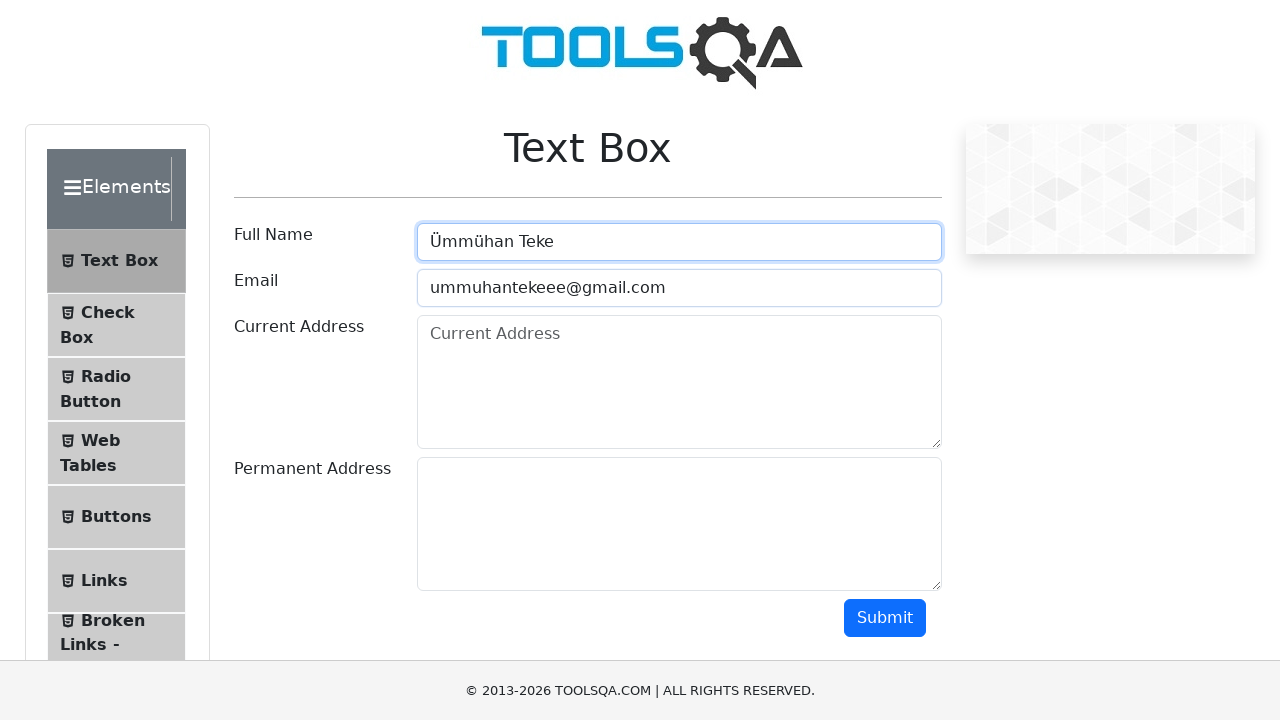

Filled current address field with 'Mimar Sinan Mahallesi / Aydın' on (//div[@class='col-md-9 col-sm-12']//textarea)[1]
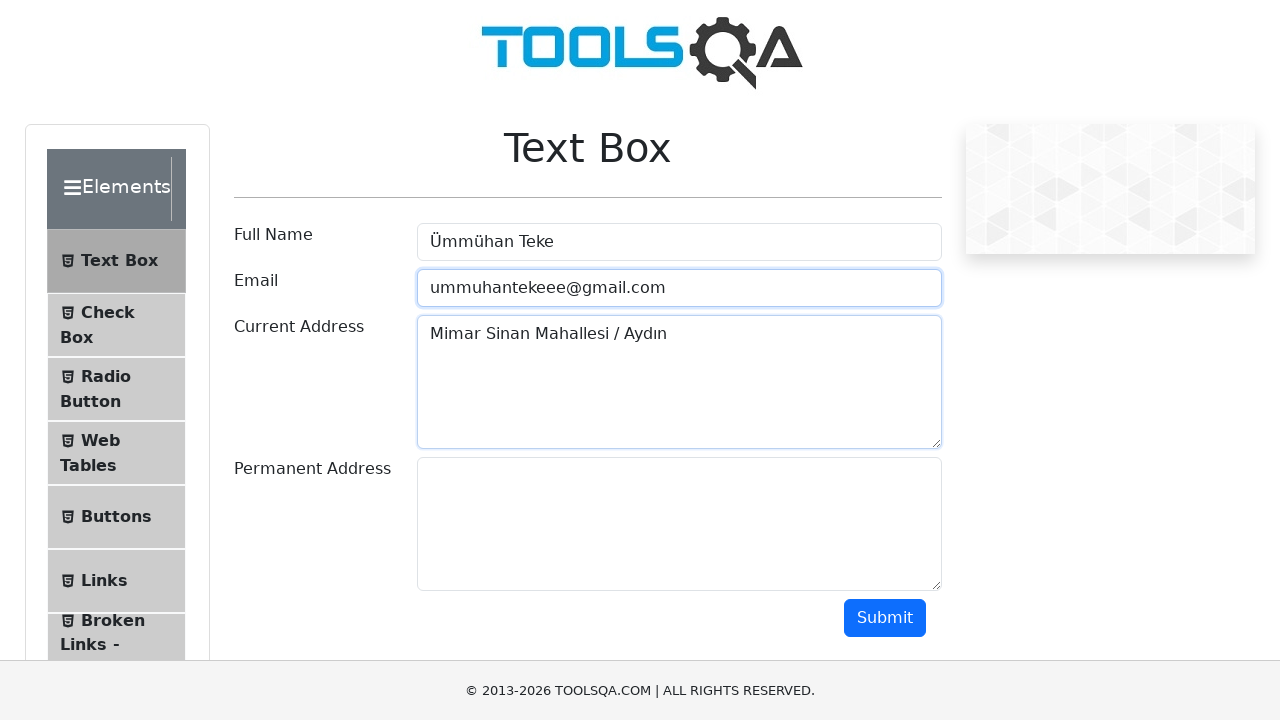

Filled permanent address field with 'Erenler Mahallesi / İstanbul' on (//div[@class='col-md-9 col-sm-12']//textarea)[2]
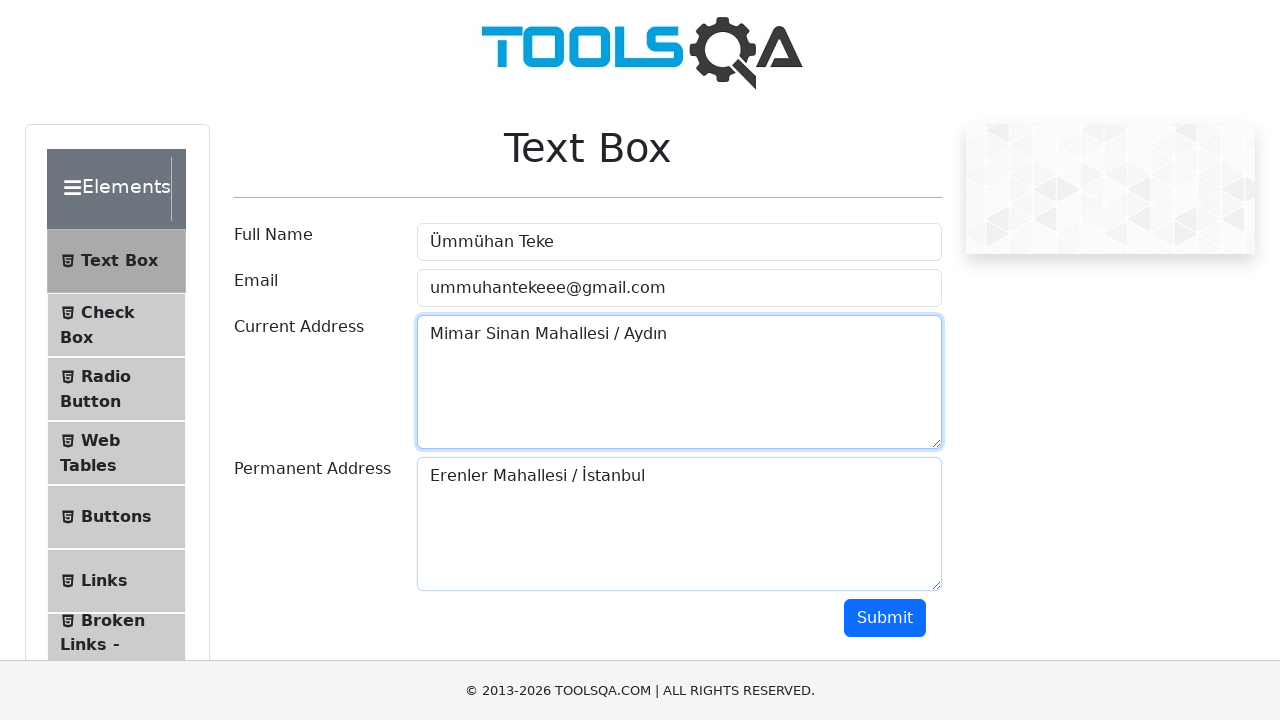

Clicked submit button to submit form at (885, 618) on xpath=//div[@class='text-right col-md-2 col-sm-12']/button
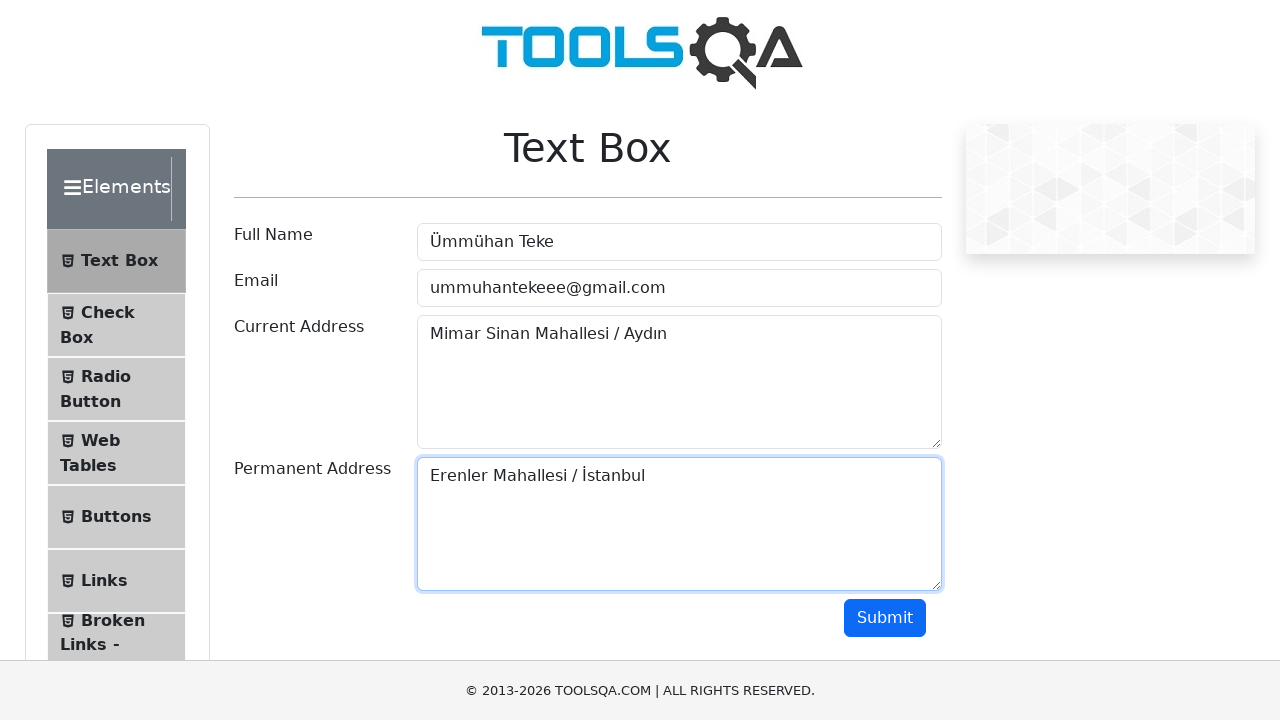

Output section loaded with submitted form data
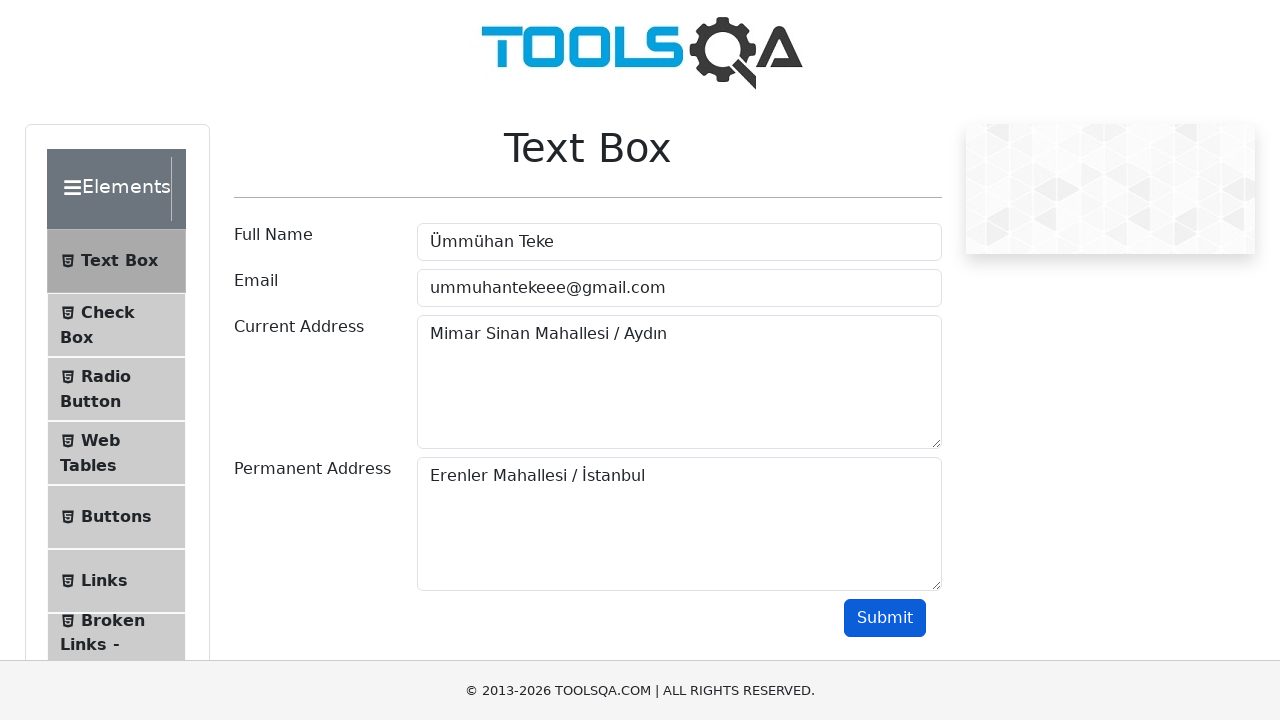

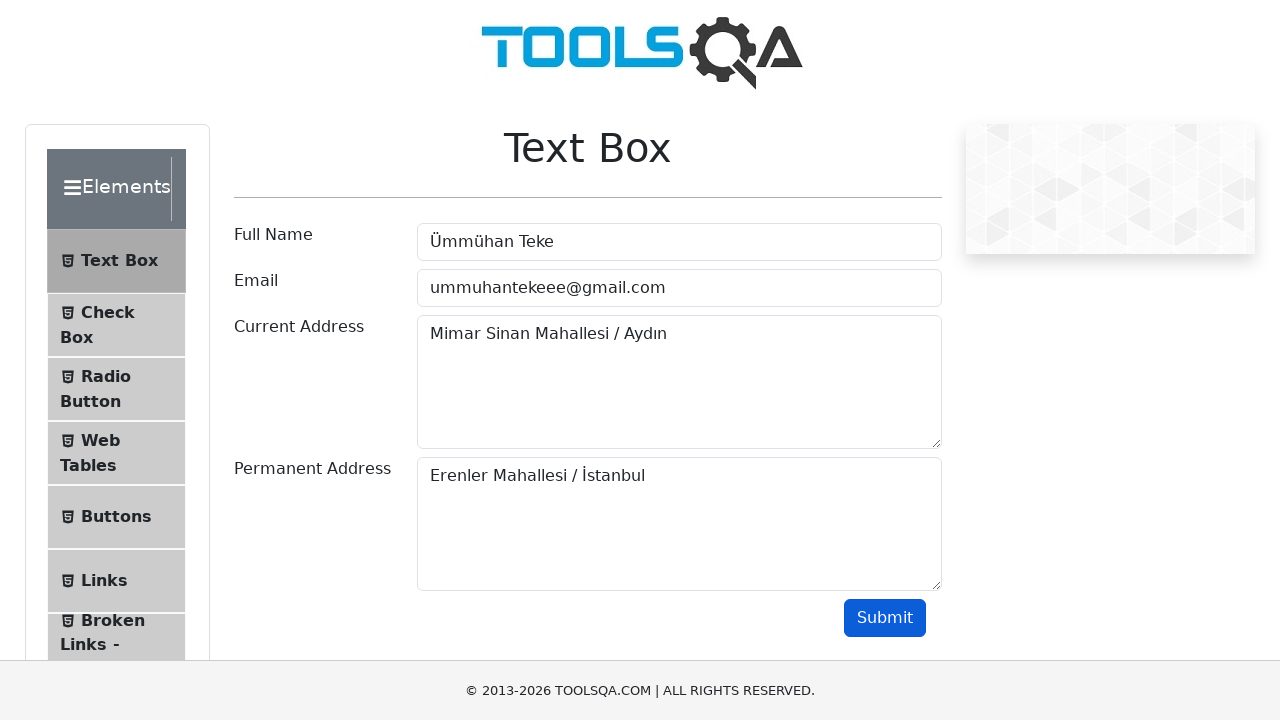